Tests keyboard key press functionality by sending space and left arrow keys to elements and verifying the displayed result text shows the correct key was pressed.

Starting URL: http://the-internet.herokuapp.com/key_presses

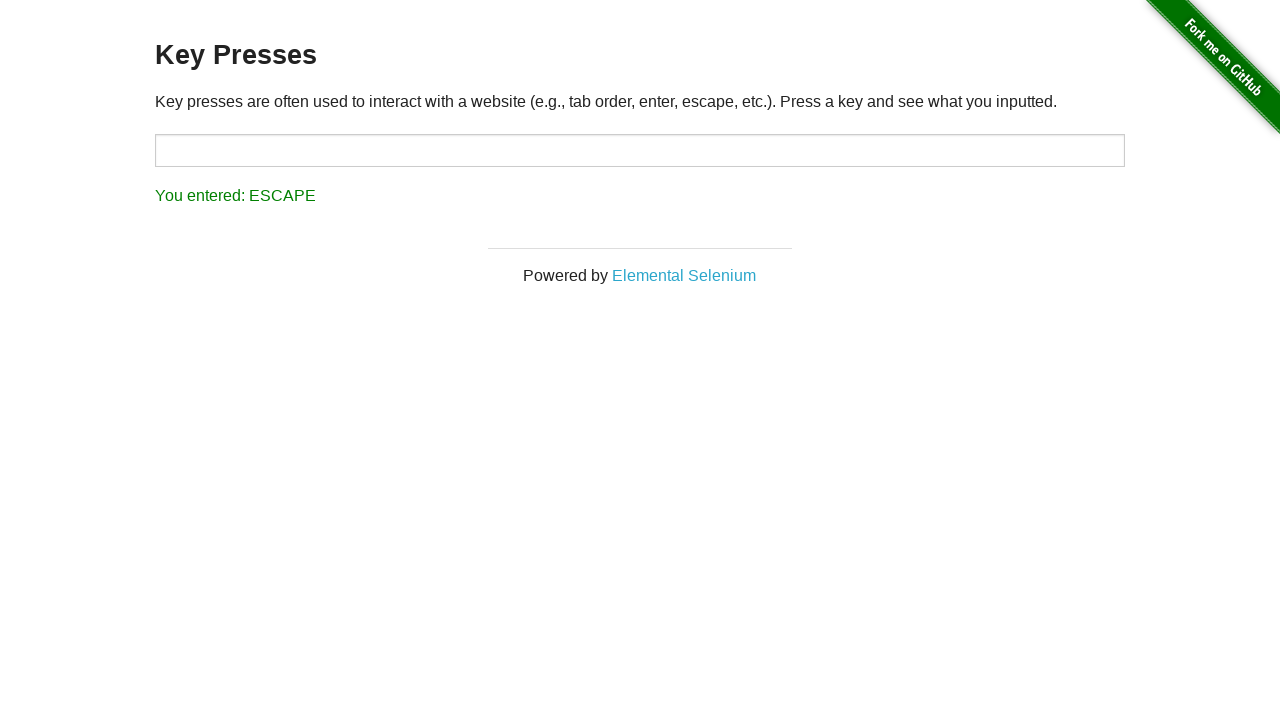

Pressed Space key on target element on #target
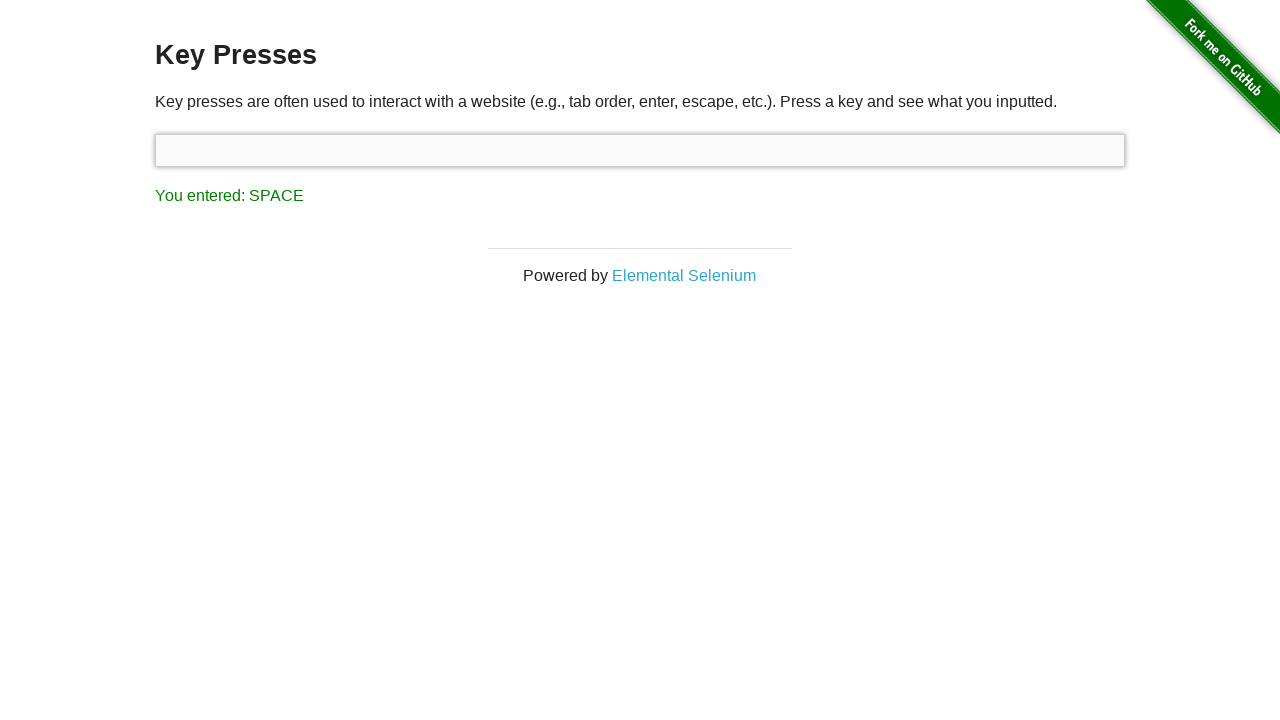

Result element loaded after Space key press
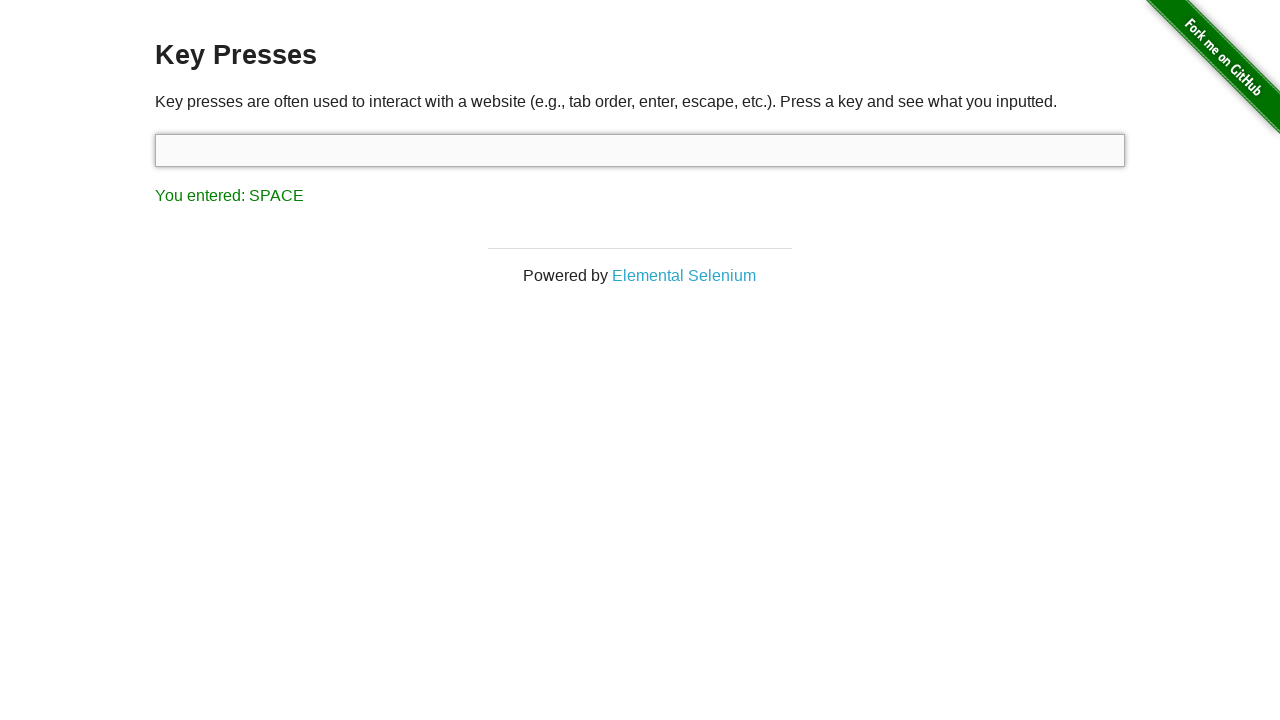

Retrieved result text content
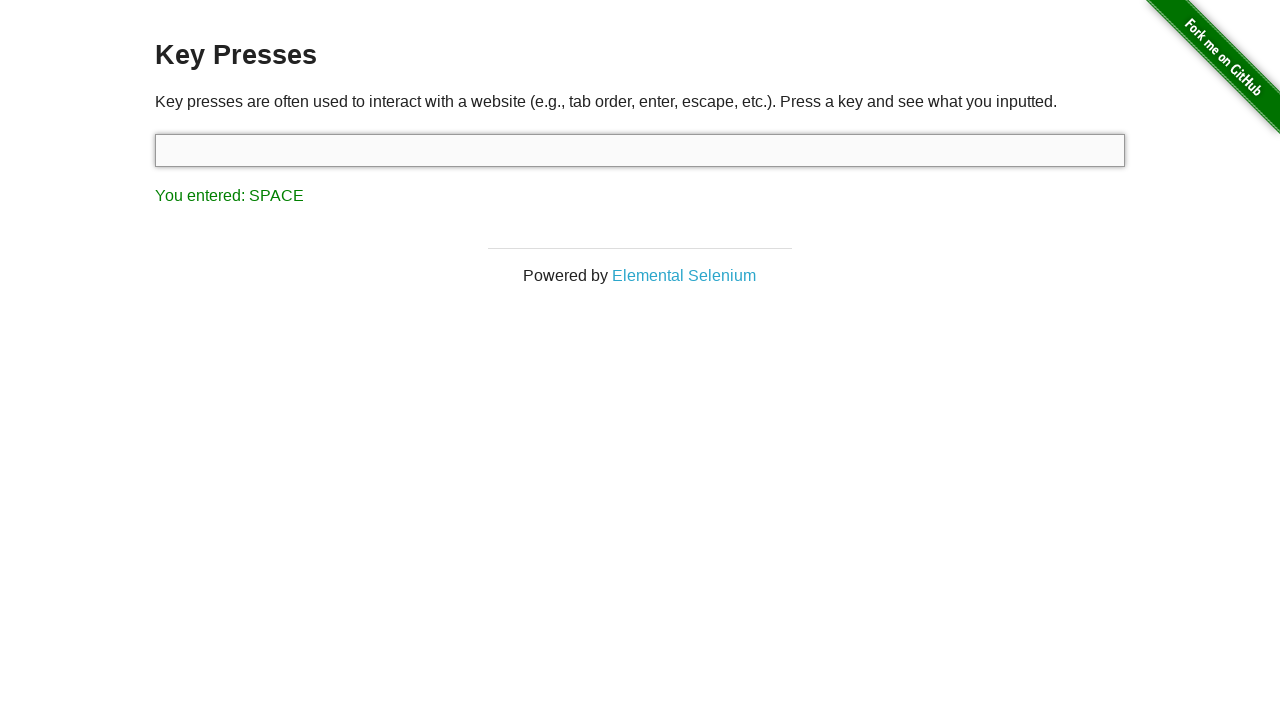

Verified result text shows 'You entered: SPACE'
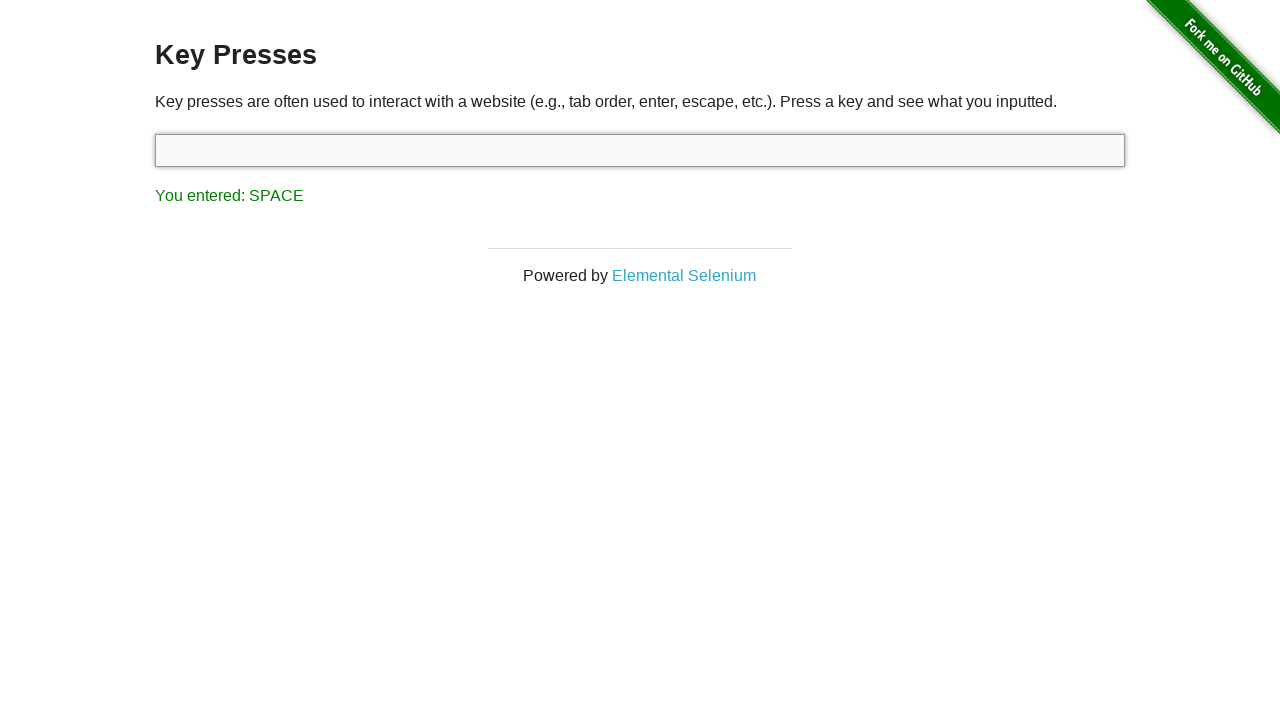

Pressed Left arrow key
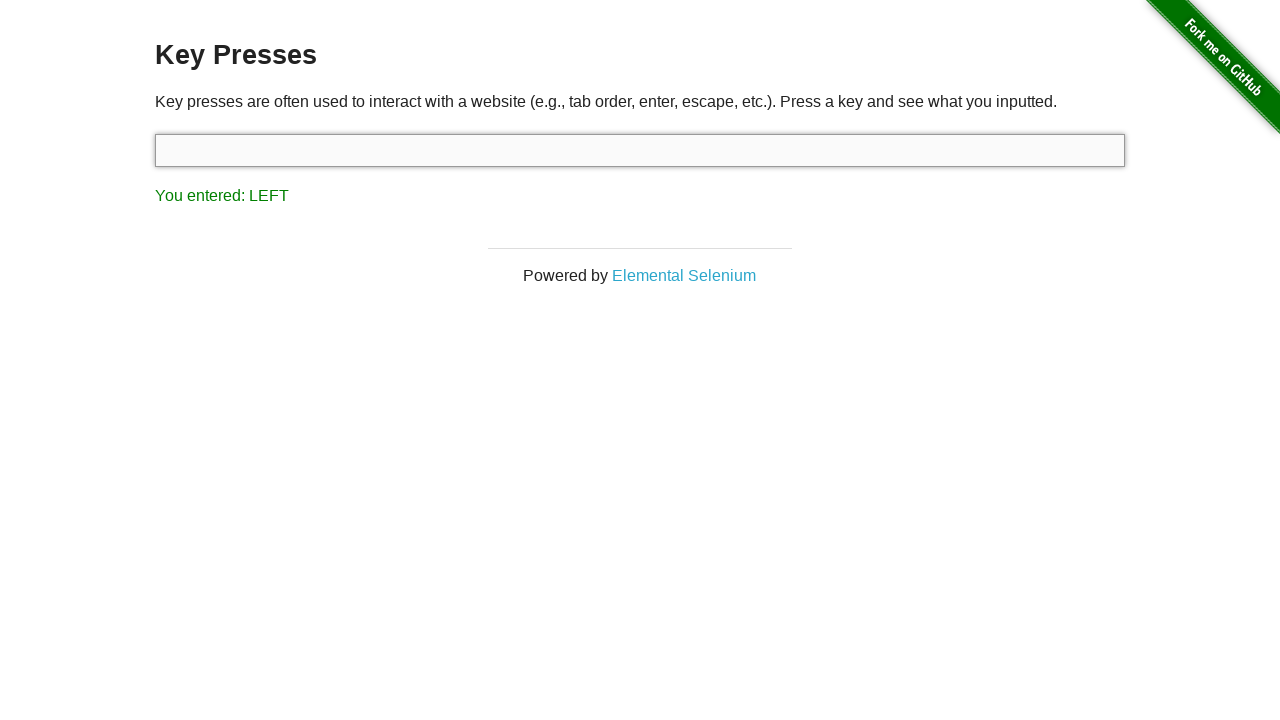

Retrieved result text content after Left arrow key press
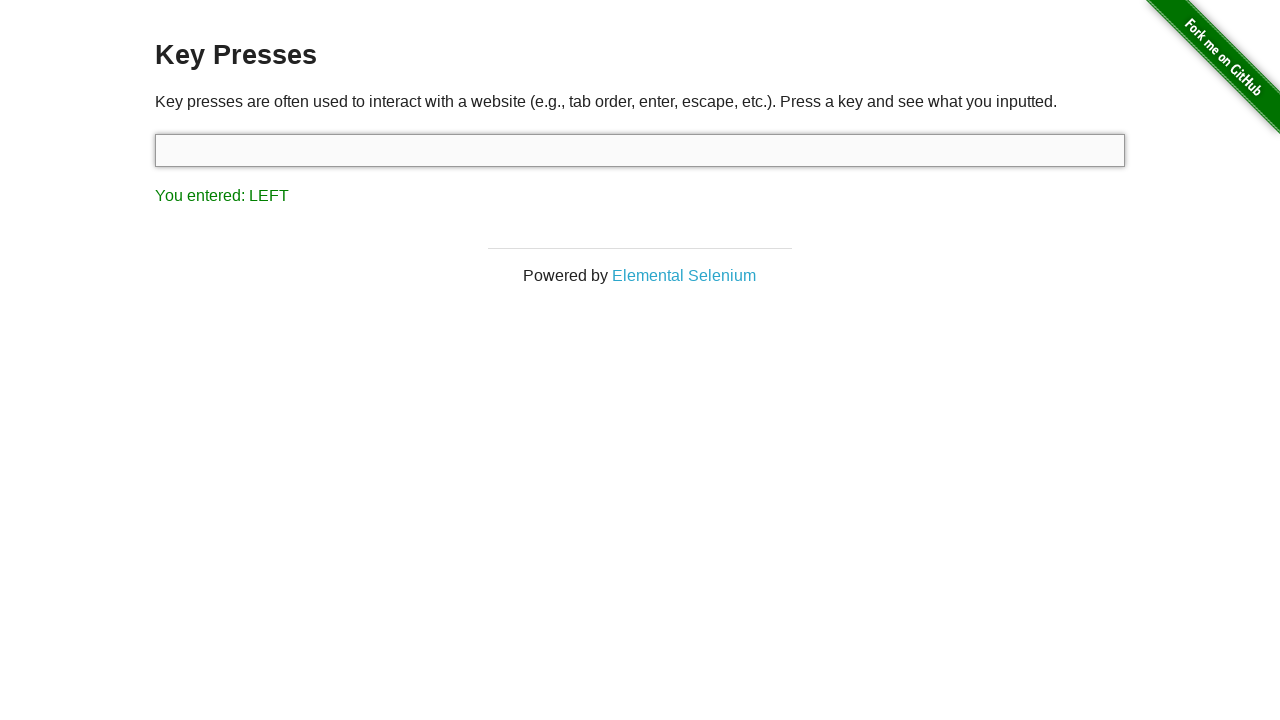

Verified result text shows 'You entered: LEFT'
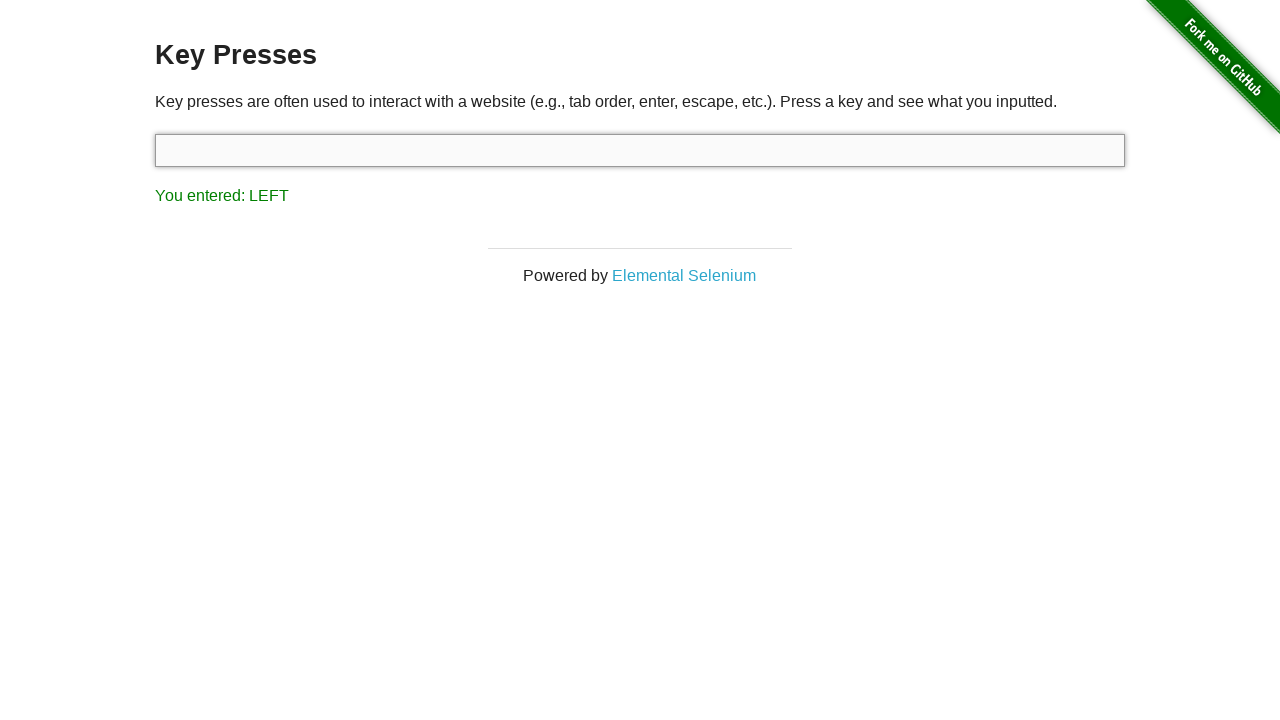

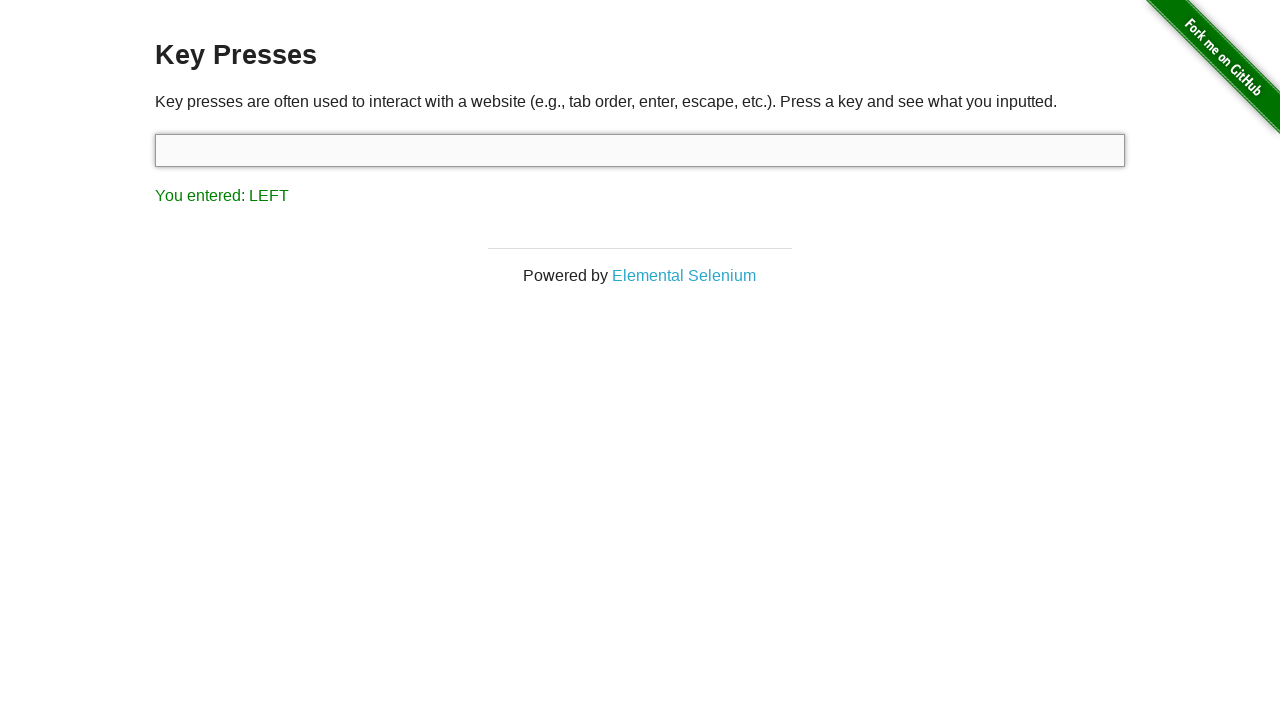